Tests domain availability search on registro.br by entering a domain name and checking if it's available

Starting URL: https://registro.br/

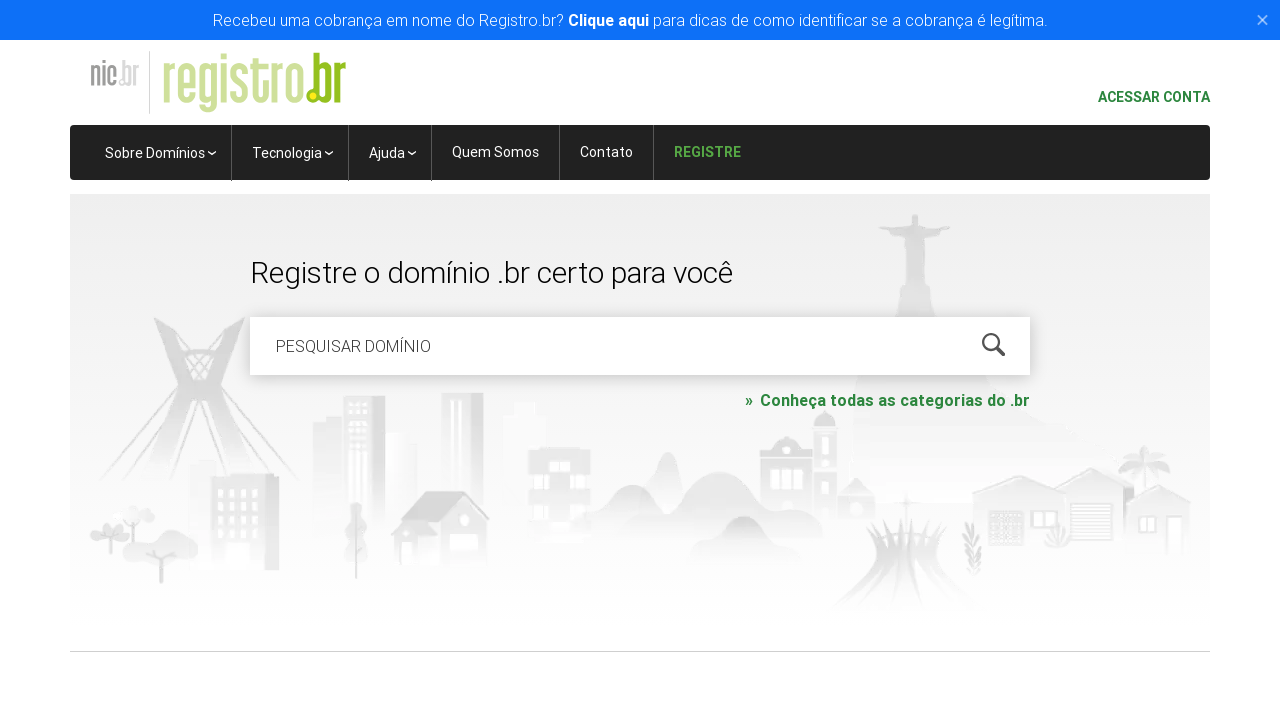

Cleared the domain search field on #is-avail-field
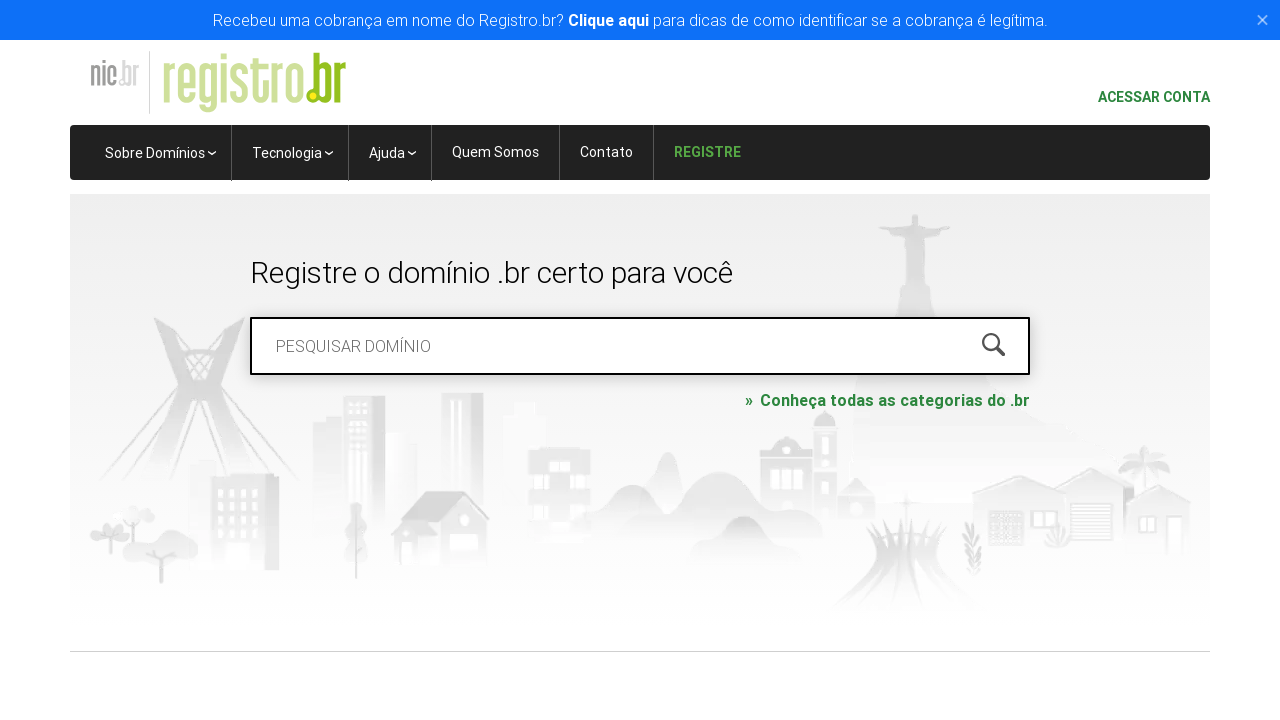

Entered domain name 'meuprojeto2024.com.br' in search field on #is-avail-field
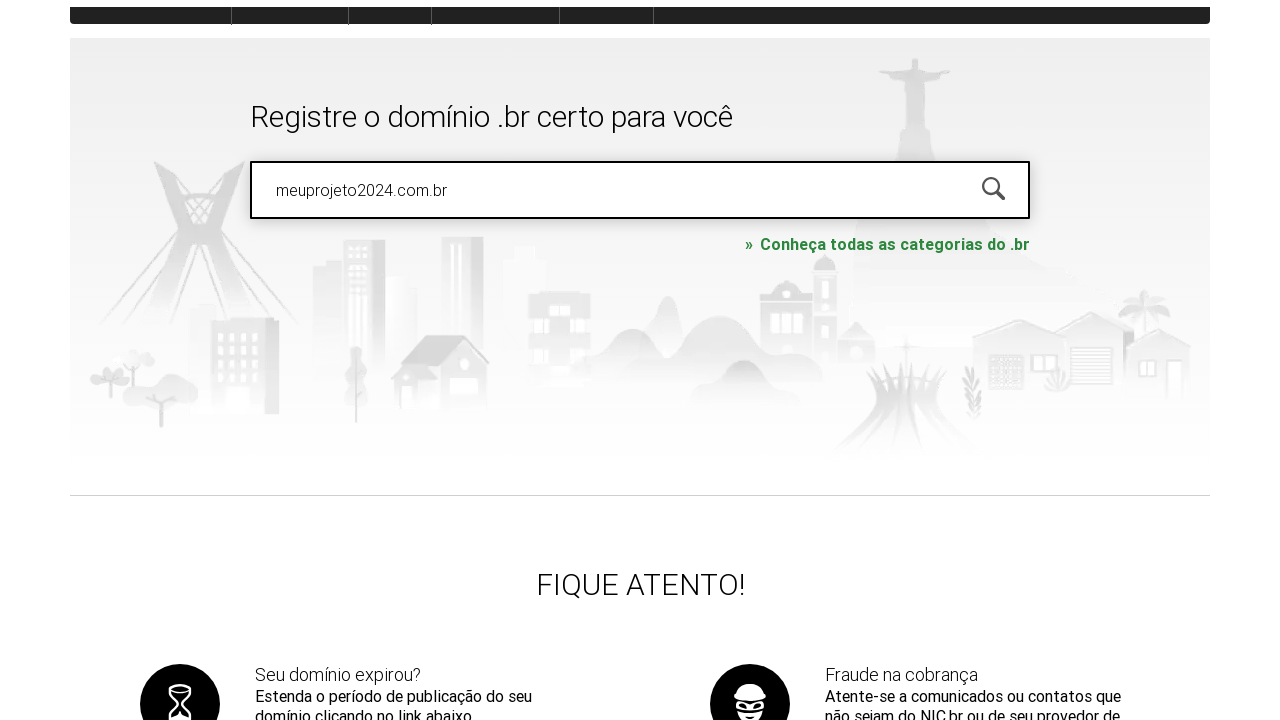

Pressed Enter to search for domain availability on #is-avail-field
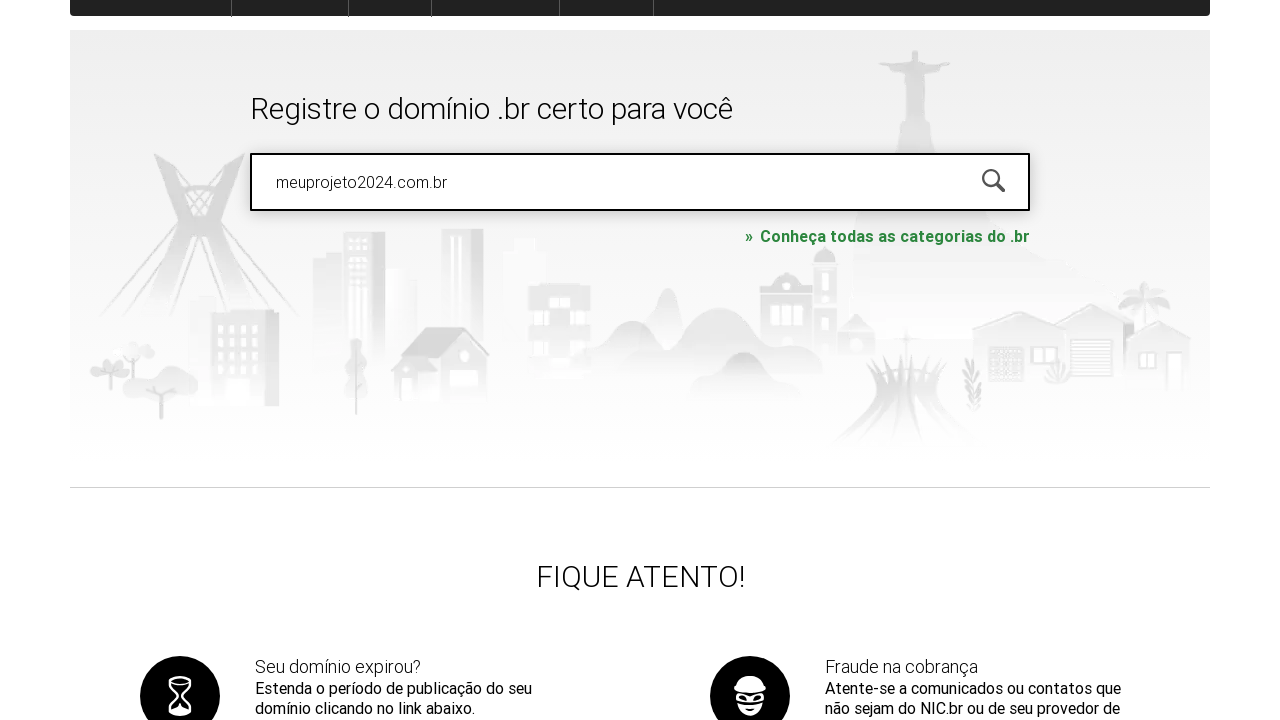

Domain availability results loaded
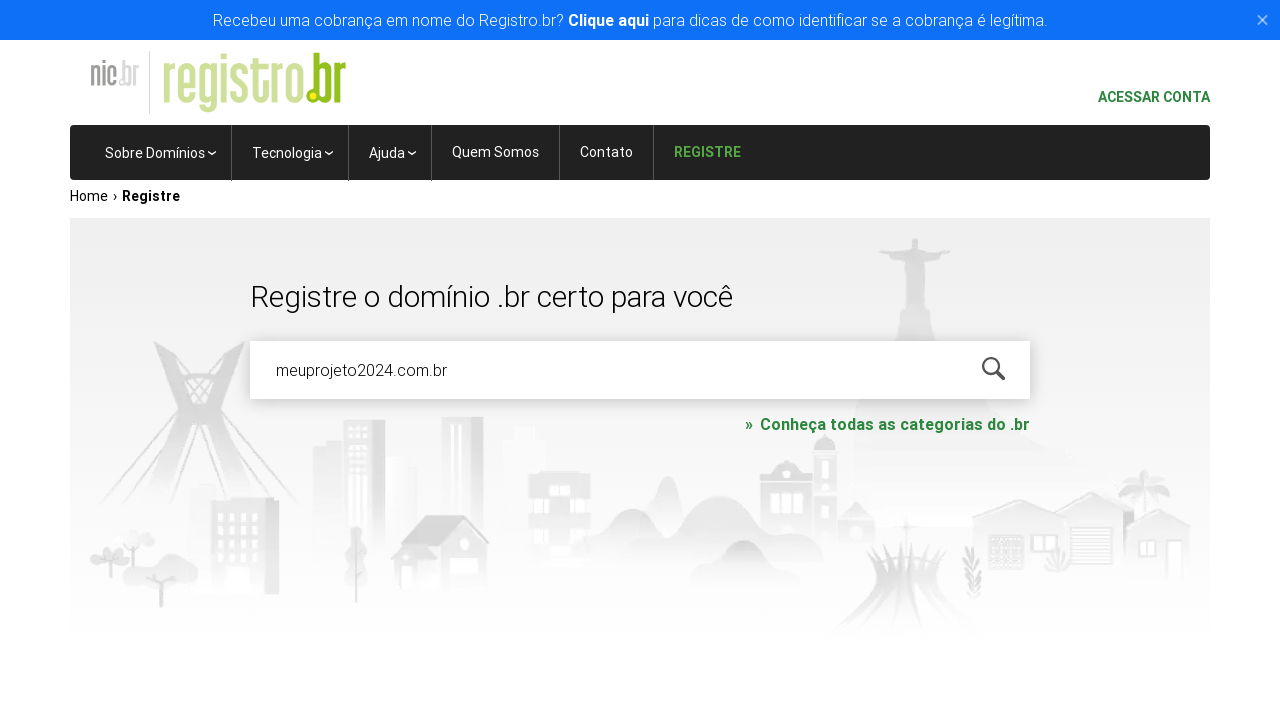

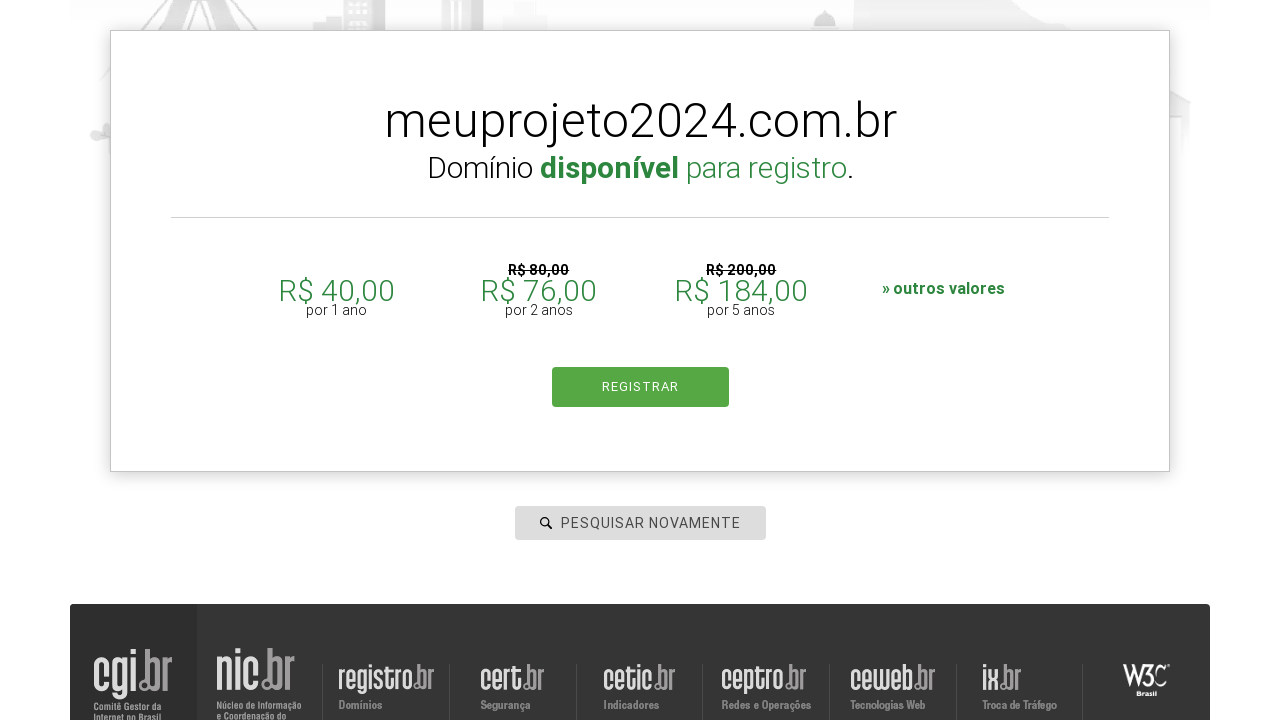